Fills autocomplete and name input fields with parameterized test data

Starting URL: https://rahulshettyacademy.com/AutomationPractice/

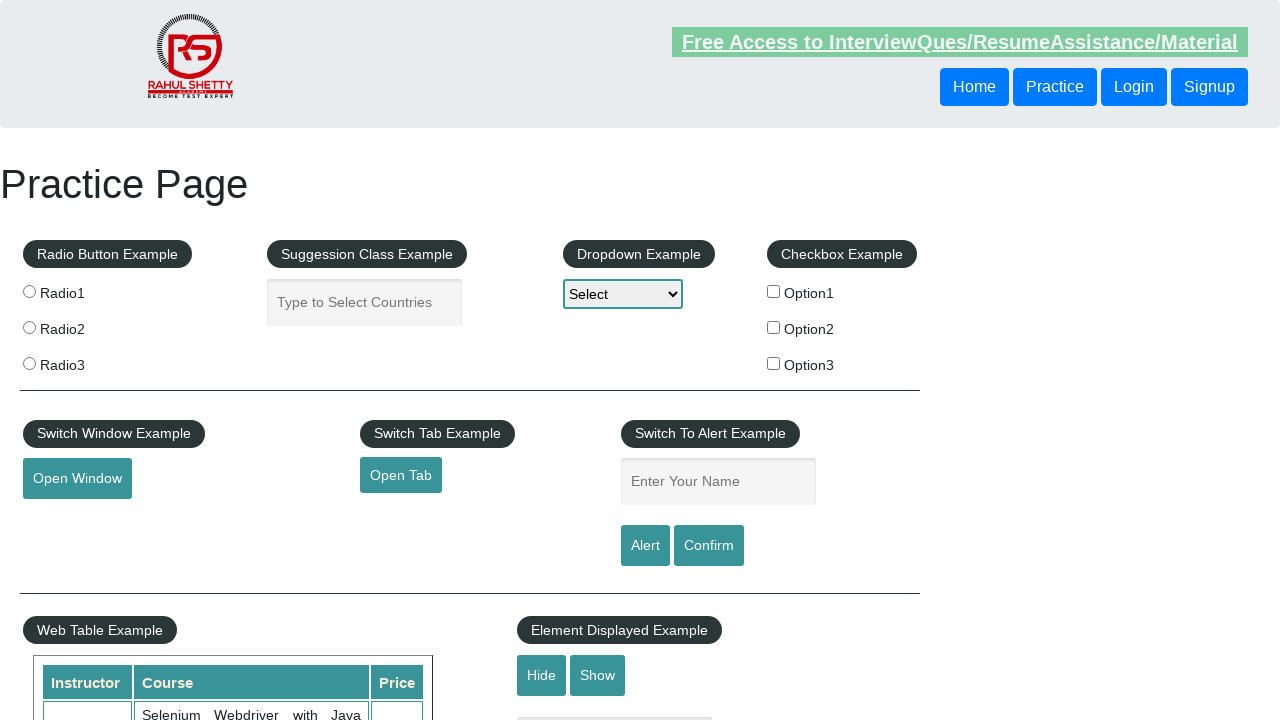

Filled autocomplete field with 'v' on #autocomplete
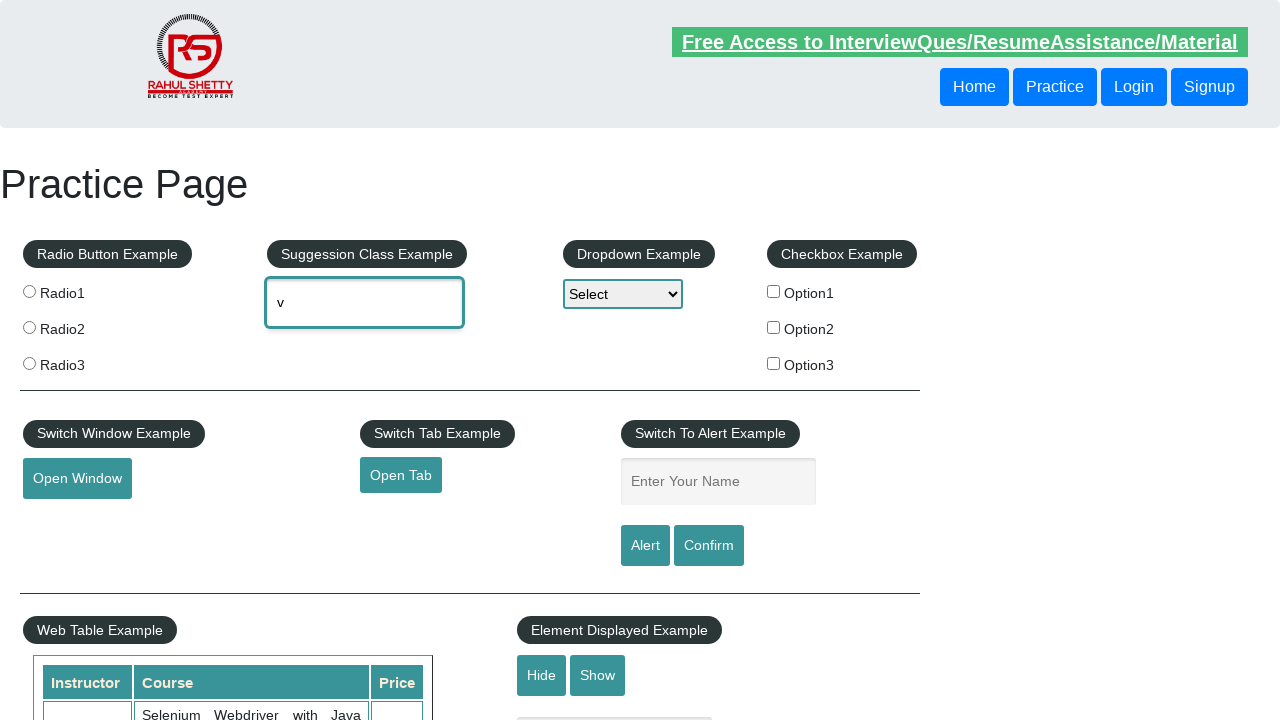

Filled name input field with 'i' on input[name='enter-name']
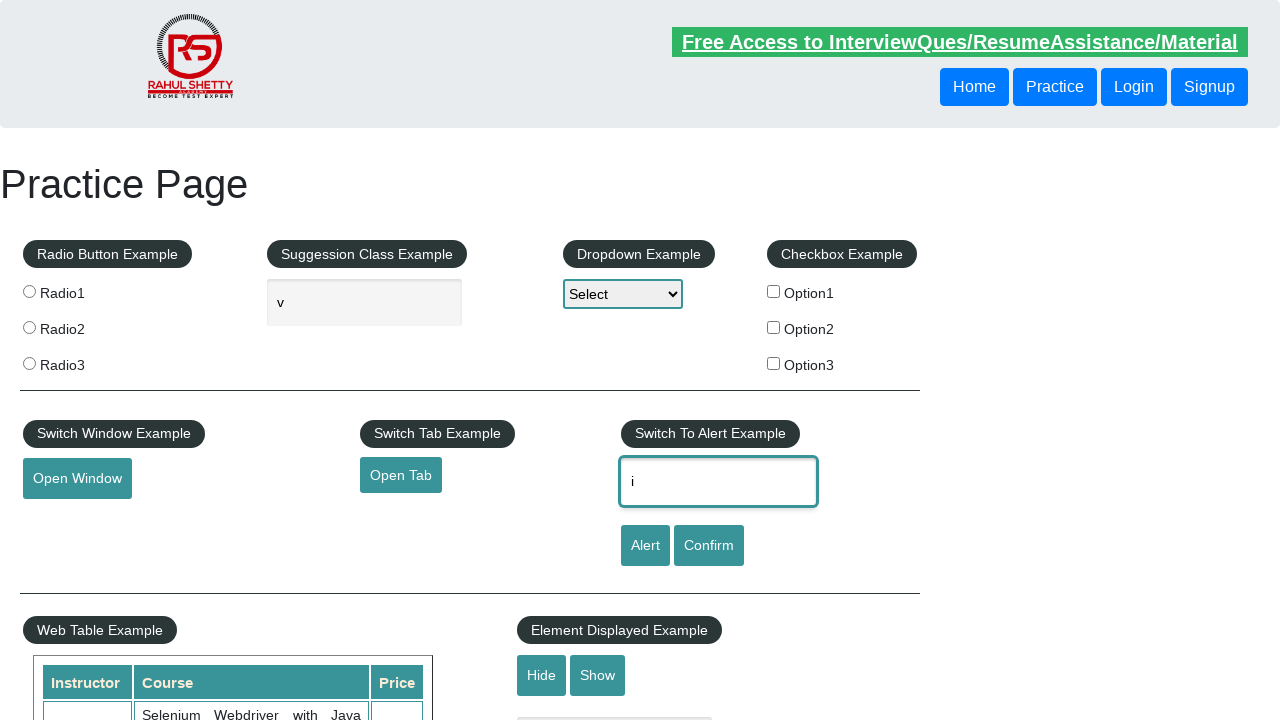

Filled autocomplete field with 'r' on #autocomplete
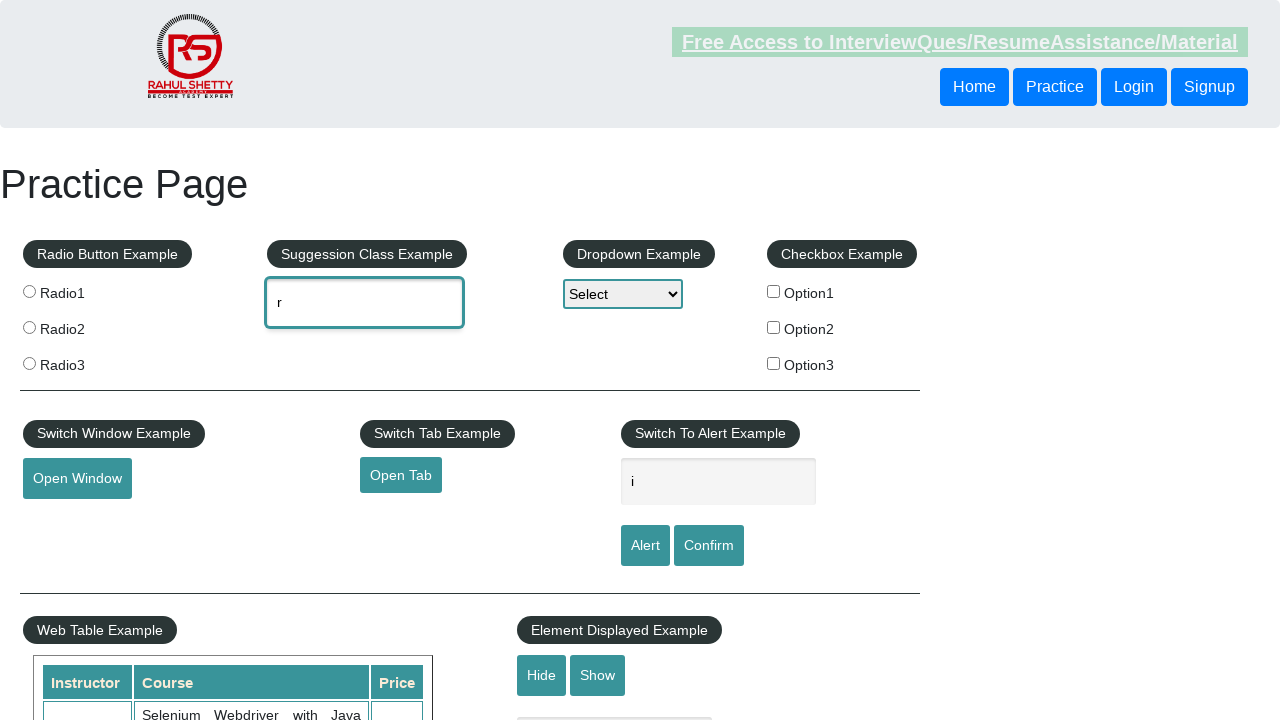

Filled name input field with 'a' on input[name='enter-name']
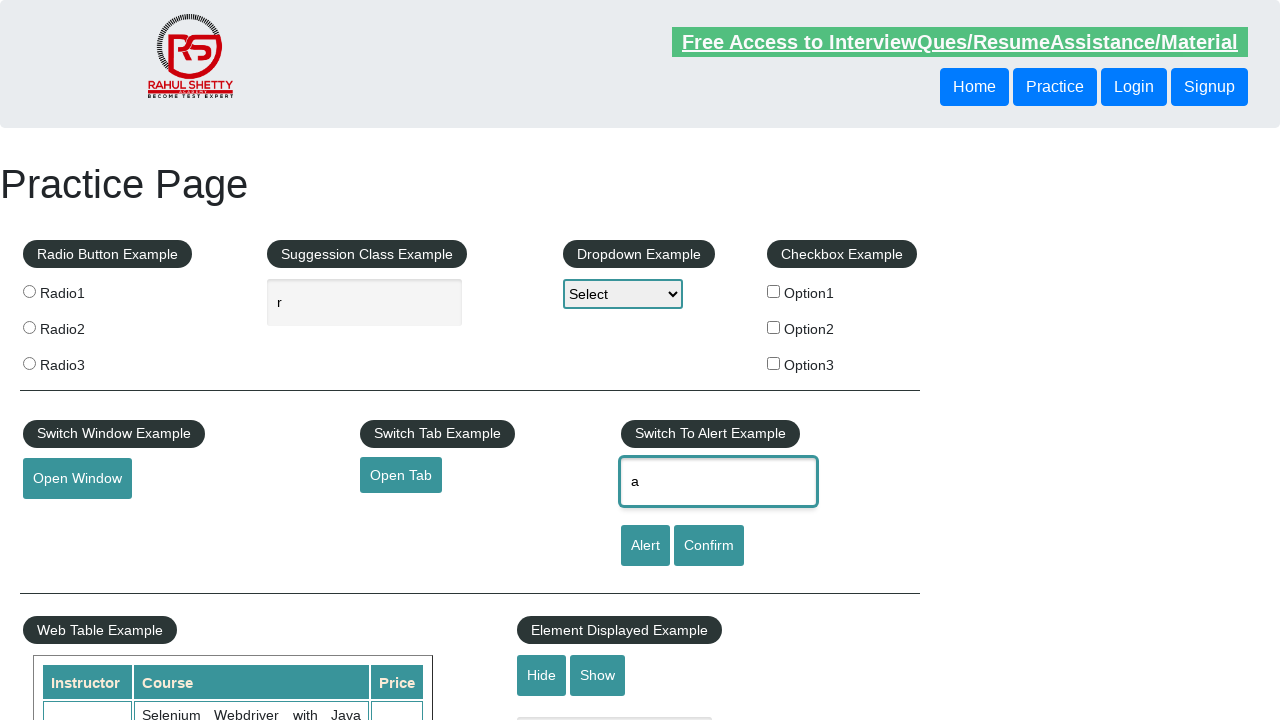

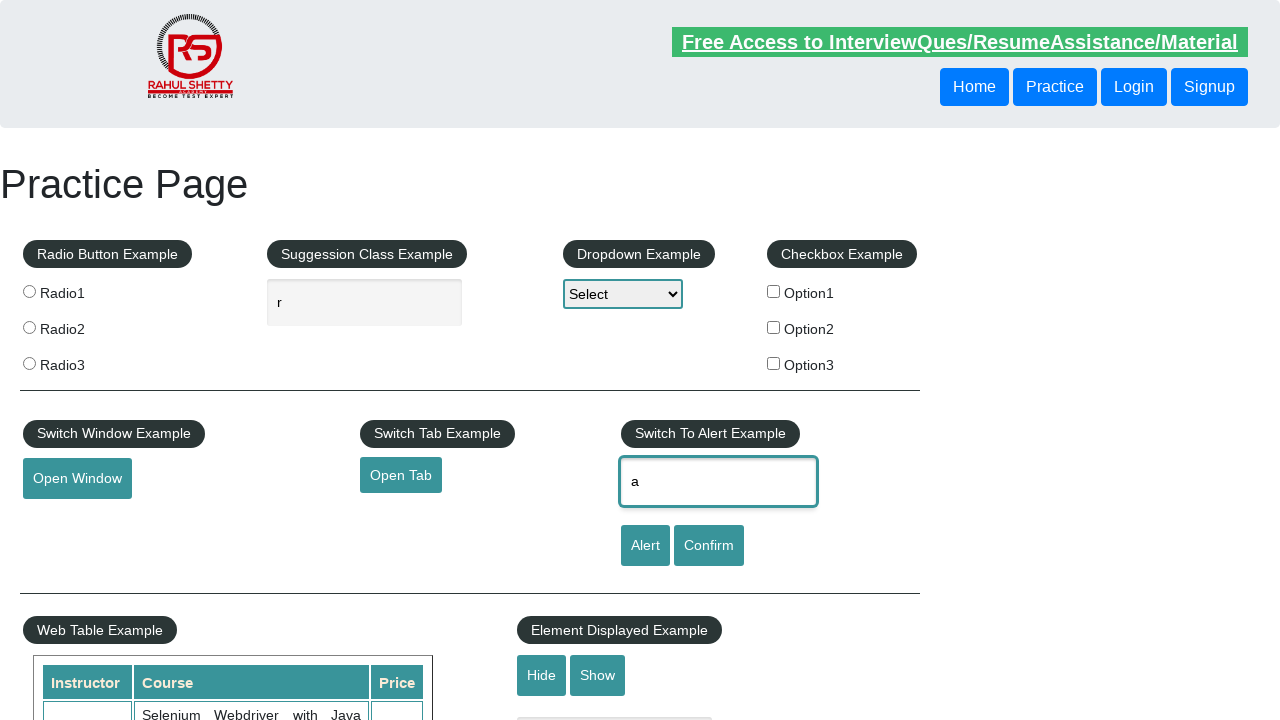